Navigates to Flipkart homepage and attempts to interact with an element (though the XPath appears to be invalid)

Starting URL: https://www.flipkart.com/

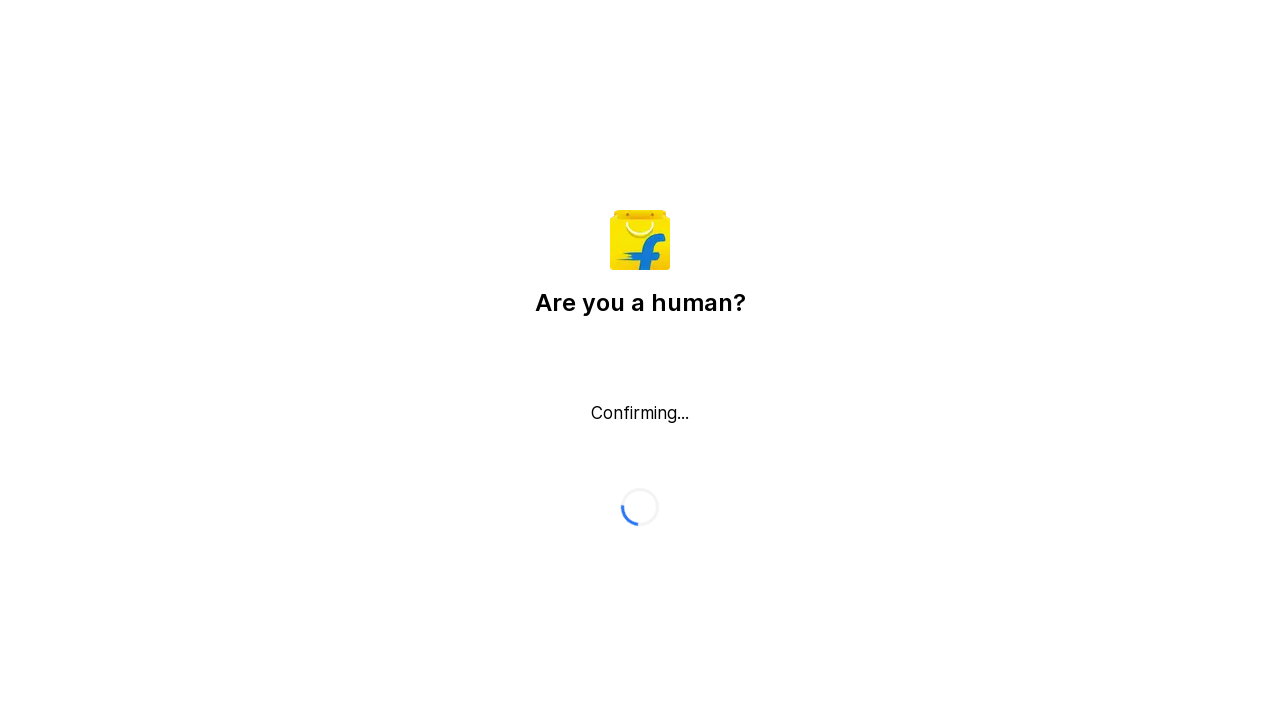

Failed to click element - invalid XPath 'javamavaselinium' not found on xpath=javamavaselinium
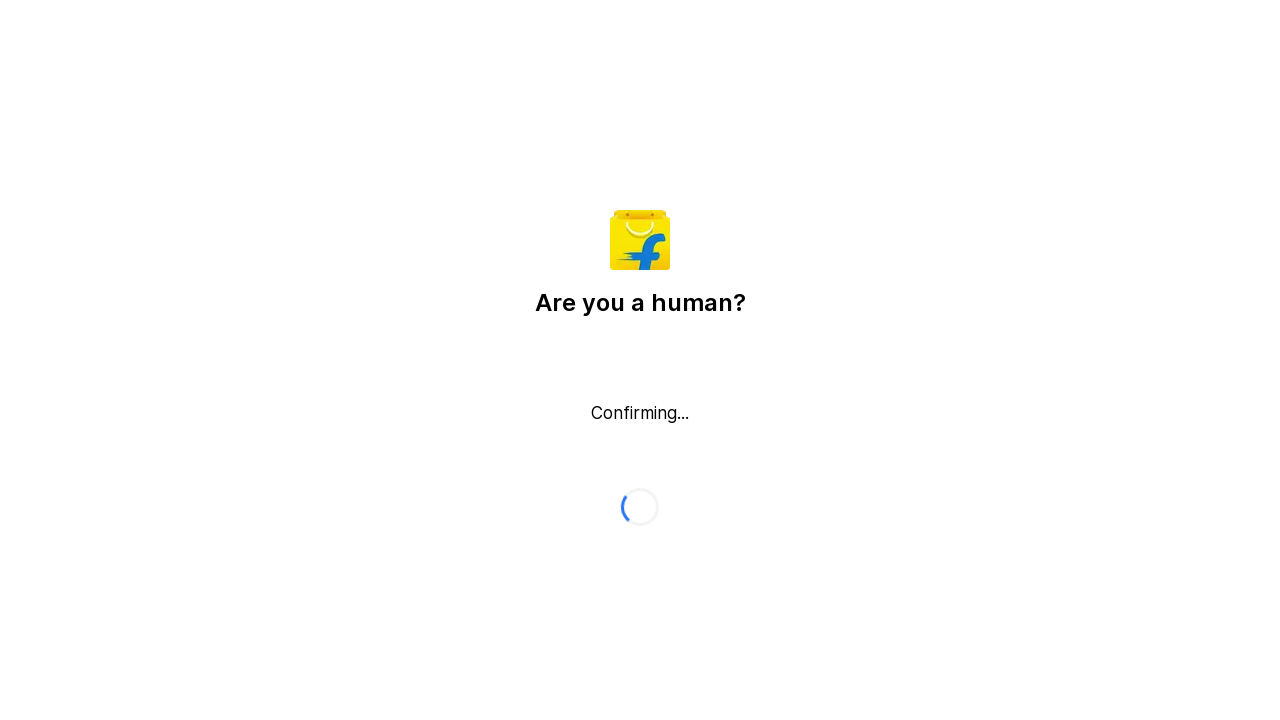

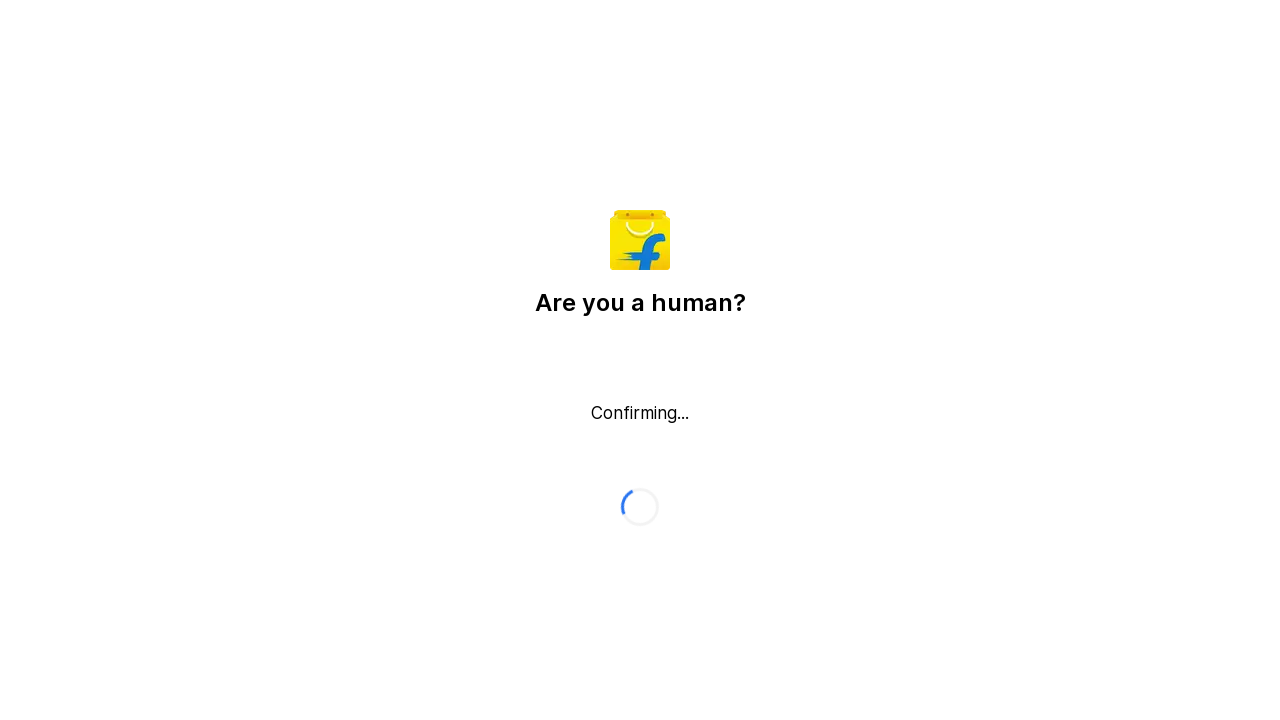